Tests dropdown selection functionality by selecting options from a static dropdown using different selection methods (by index, by visible text, and by value)

Starting URL: https://rahulshettyacademy.com/dropdownsPractise/

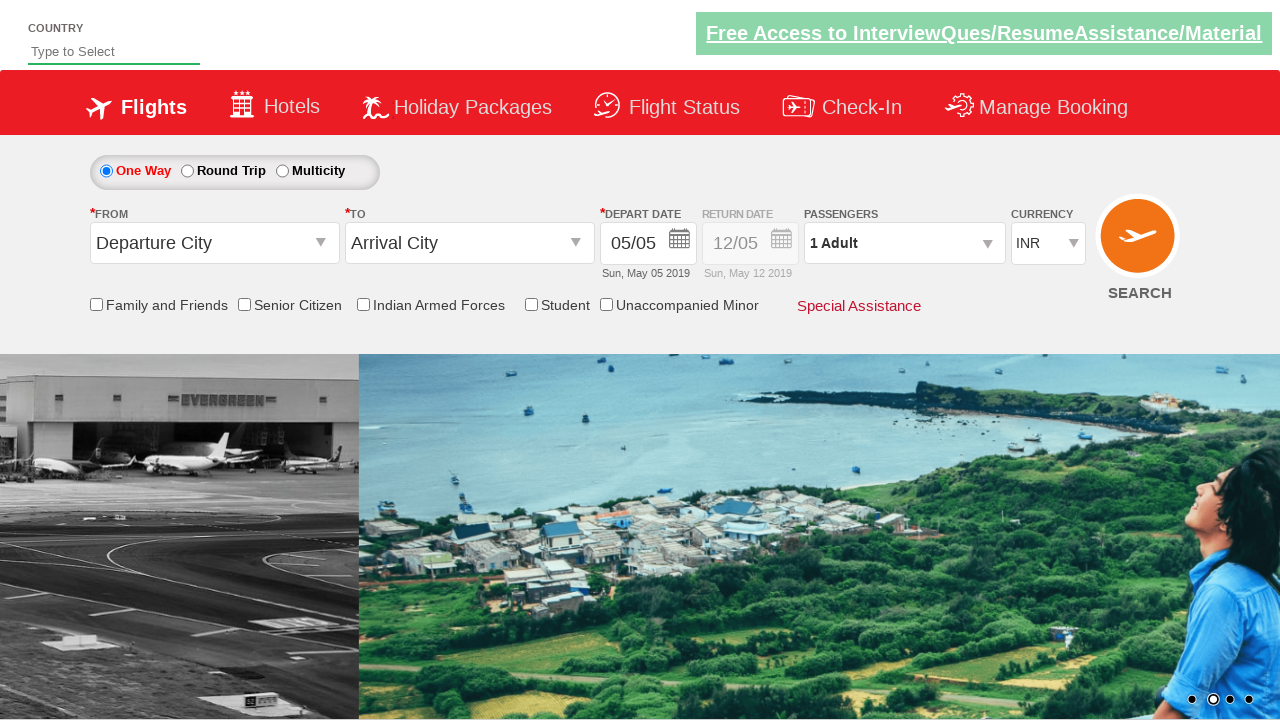

Selected dropdown option by index 2 (AED) on #ctl00_mainContent_DropDownListCurrency
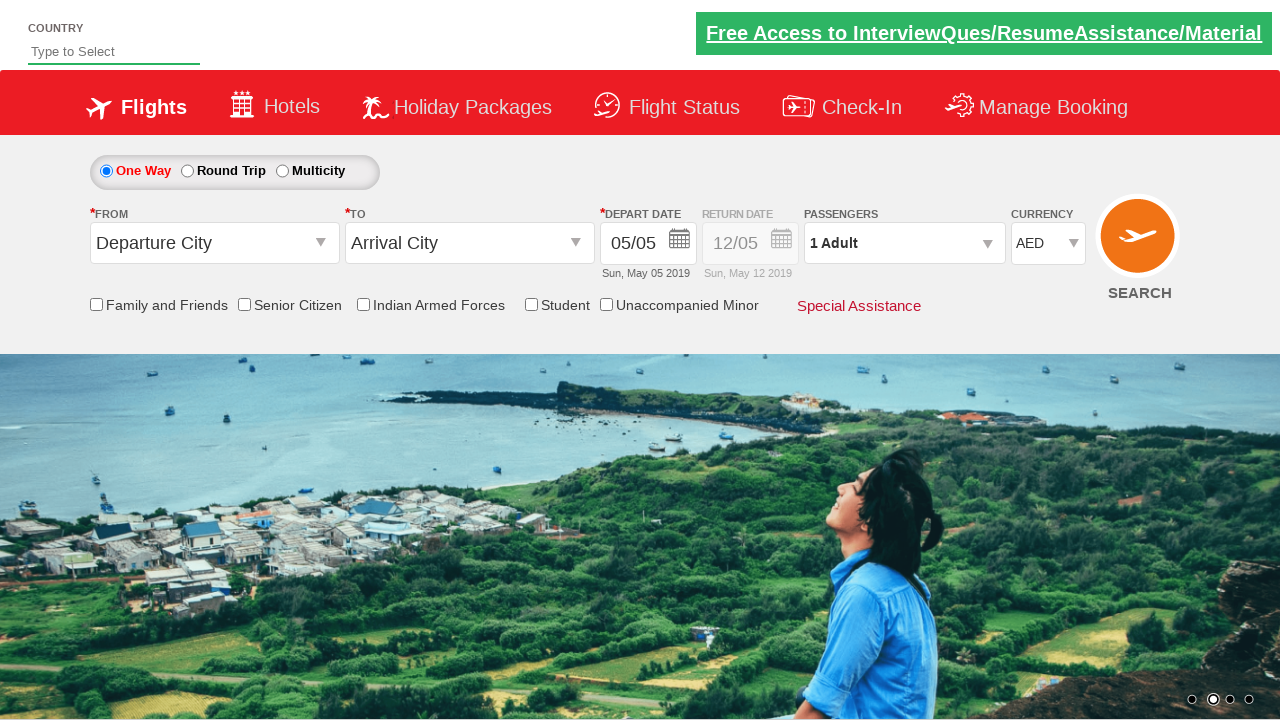

Selected dropdown option by visible text (USD) on #ctl00_mainContent_DropDownListCurrency
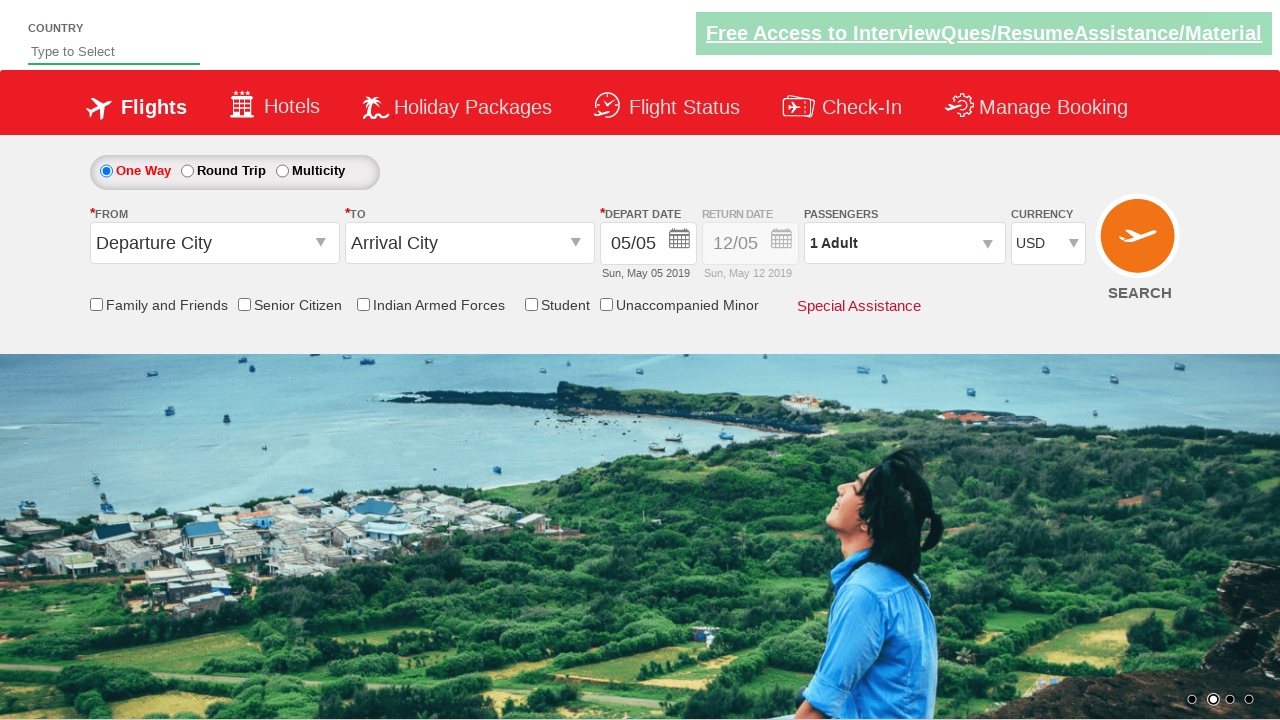

Selected dropdown option by value (INR) on #ctl00_mainContent_DropDownListCurrency
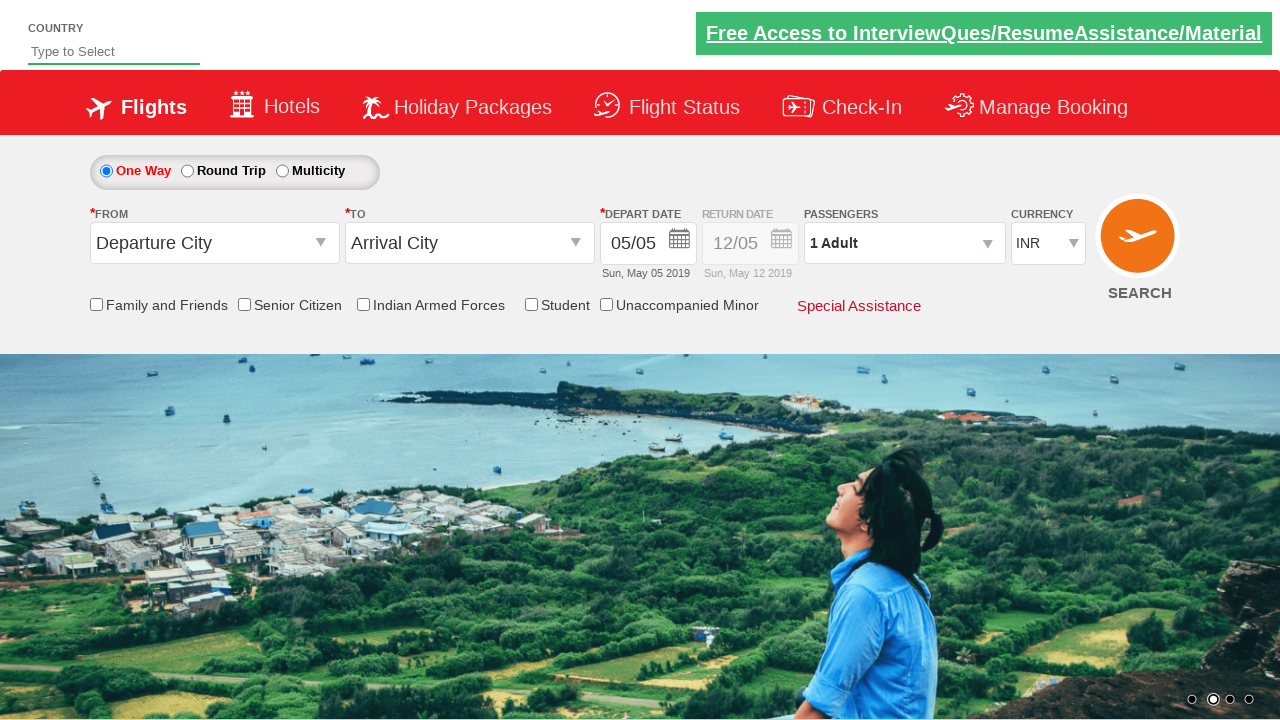

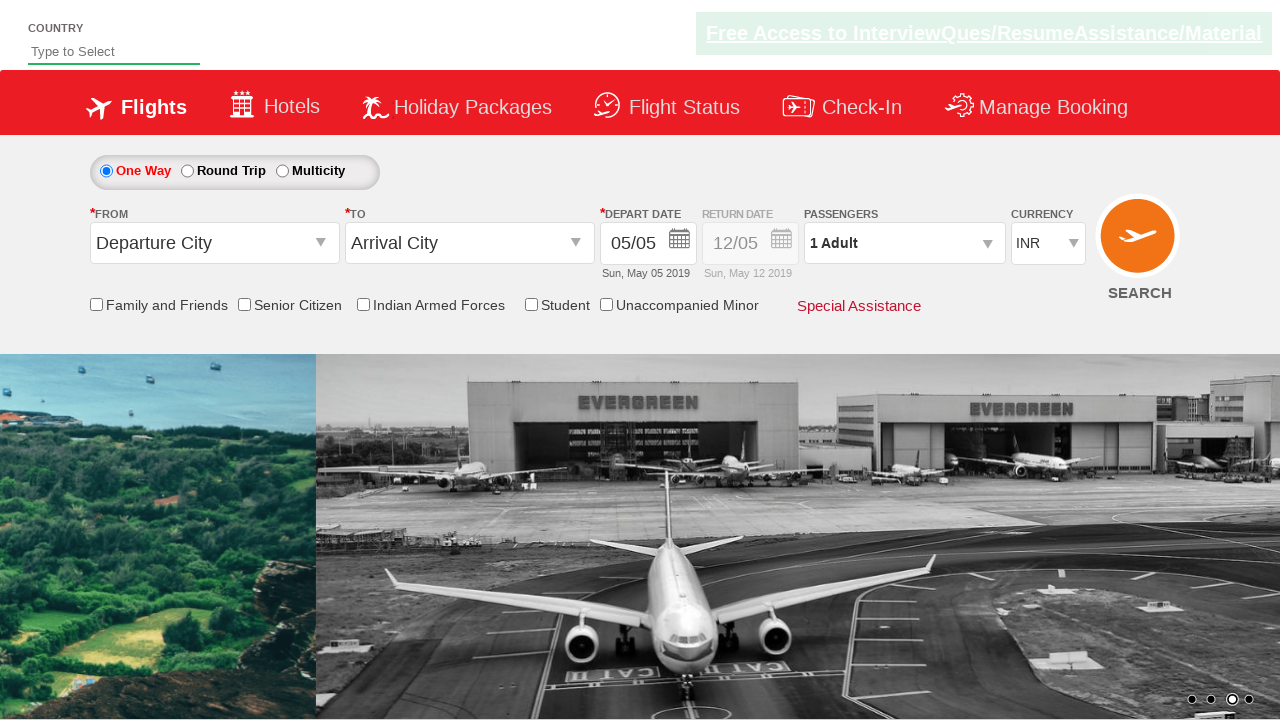